Opens Snapdeal website and maximizes the browser window

Starting URL: https://www.snapdeal.com/

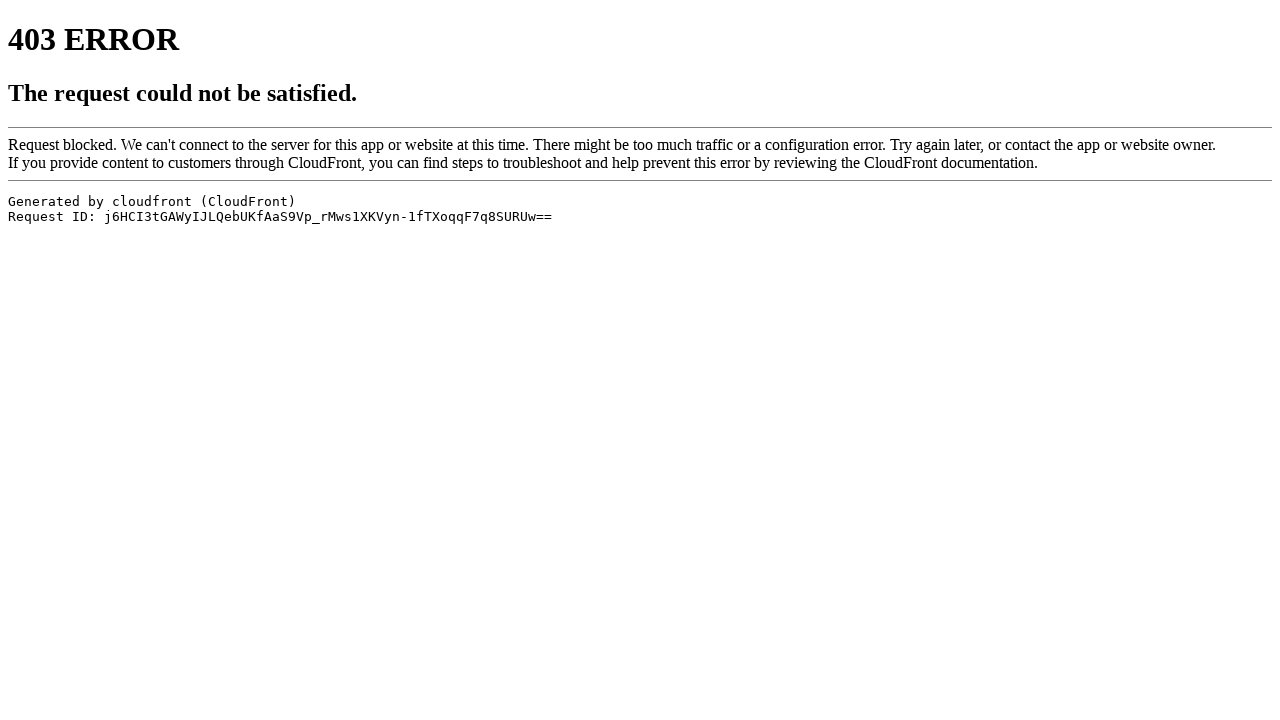

Navigated to Snapdeal website
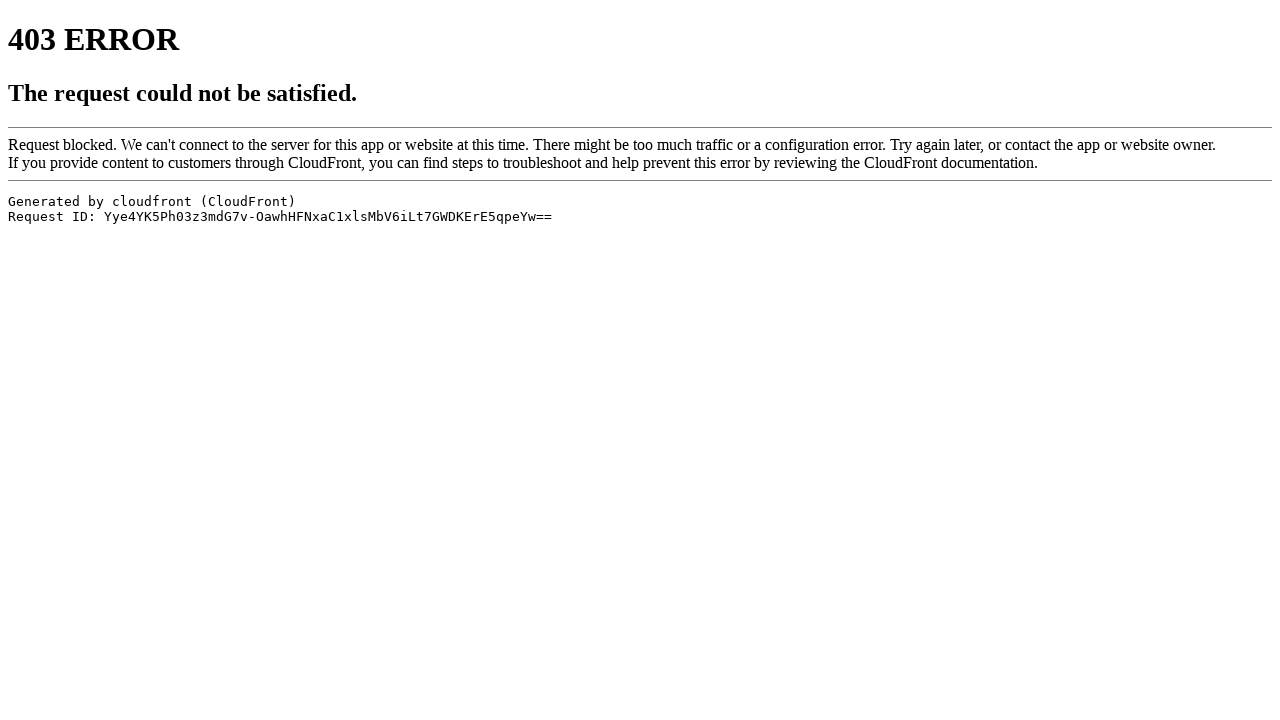

Maximized browser window to 1920x1080
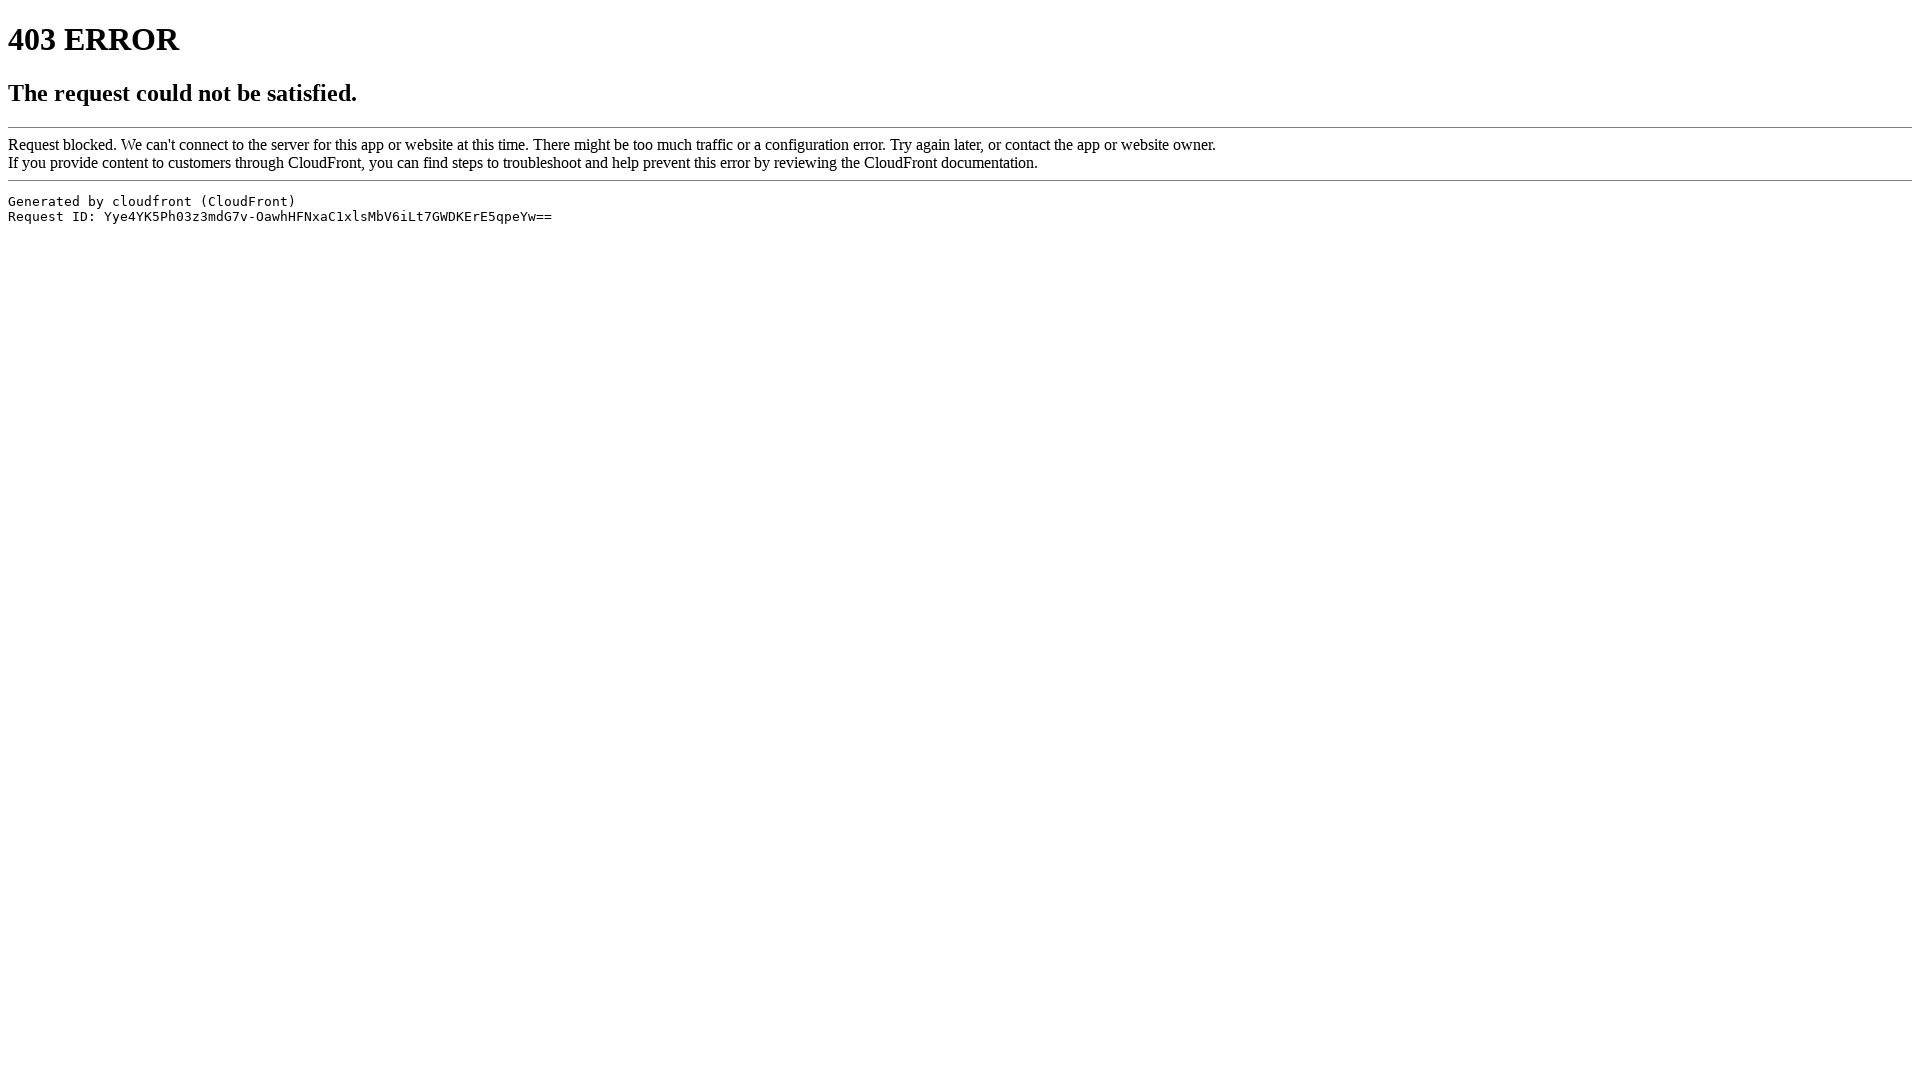

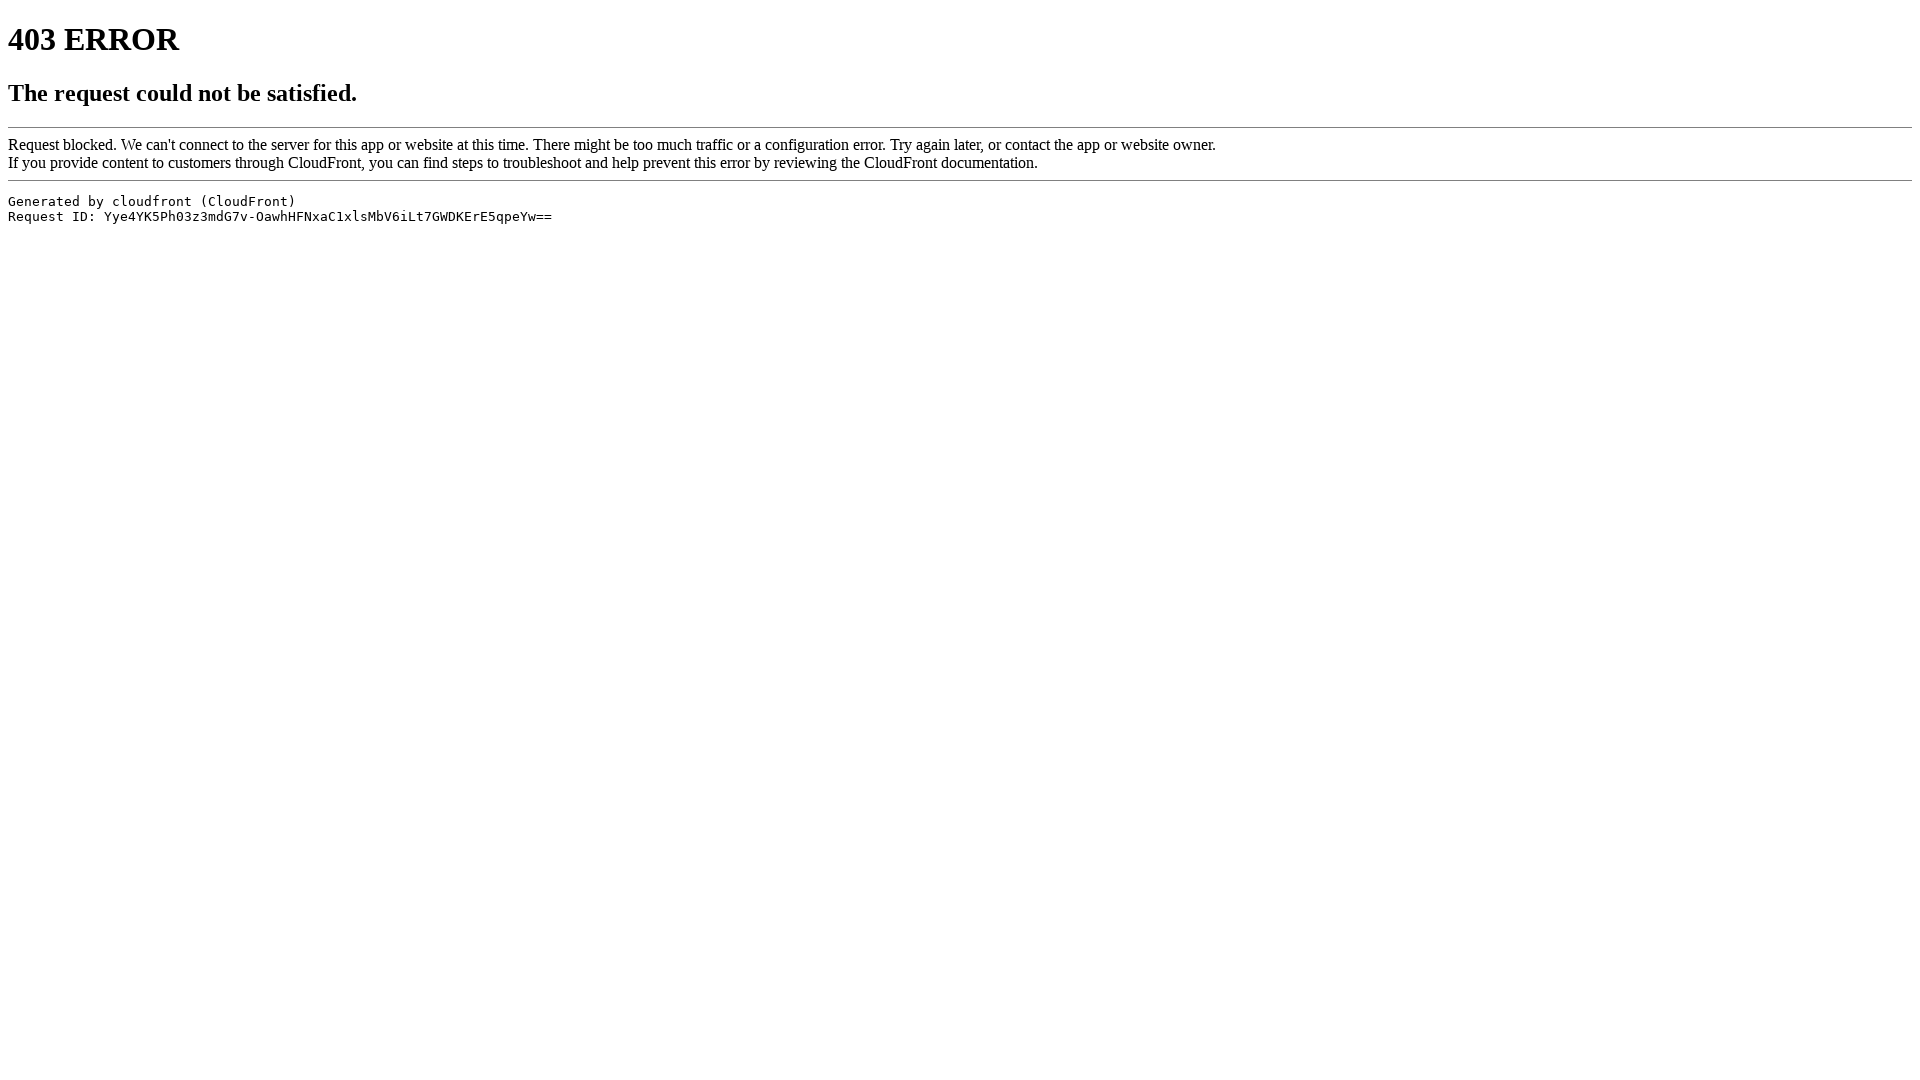